Tests checkbox functionality by locating two checkboxes and clicking them if they are not already selected

Starting URL: https://the-internet.herokuapp.com/checkboxes

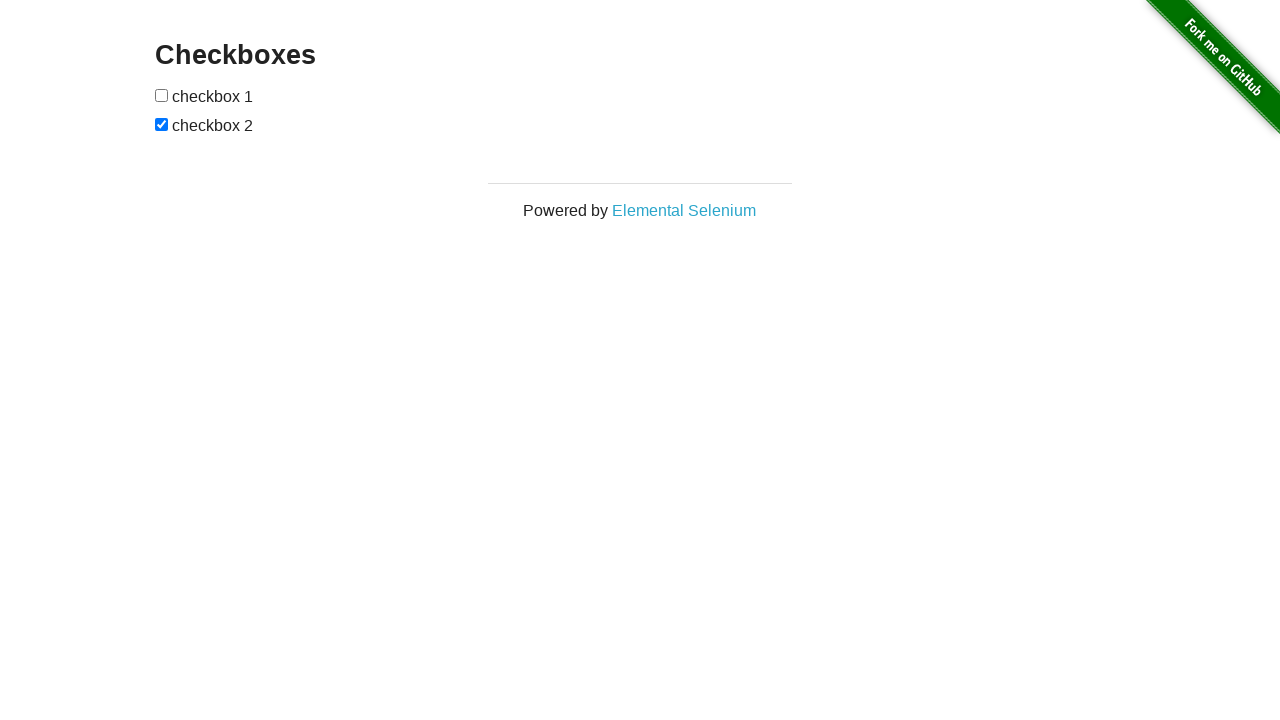

Located first checkbox element
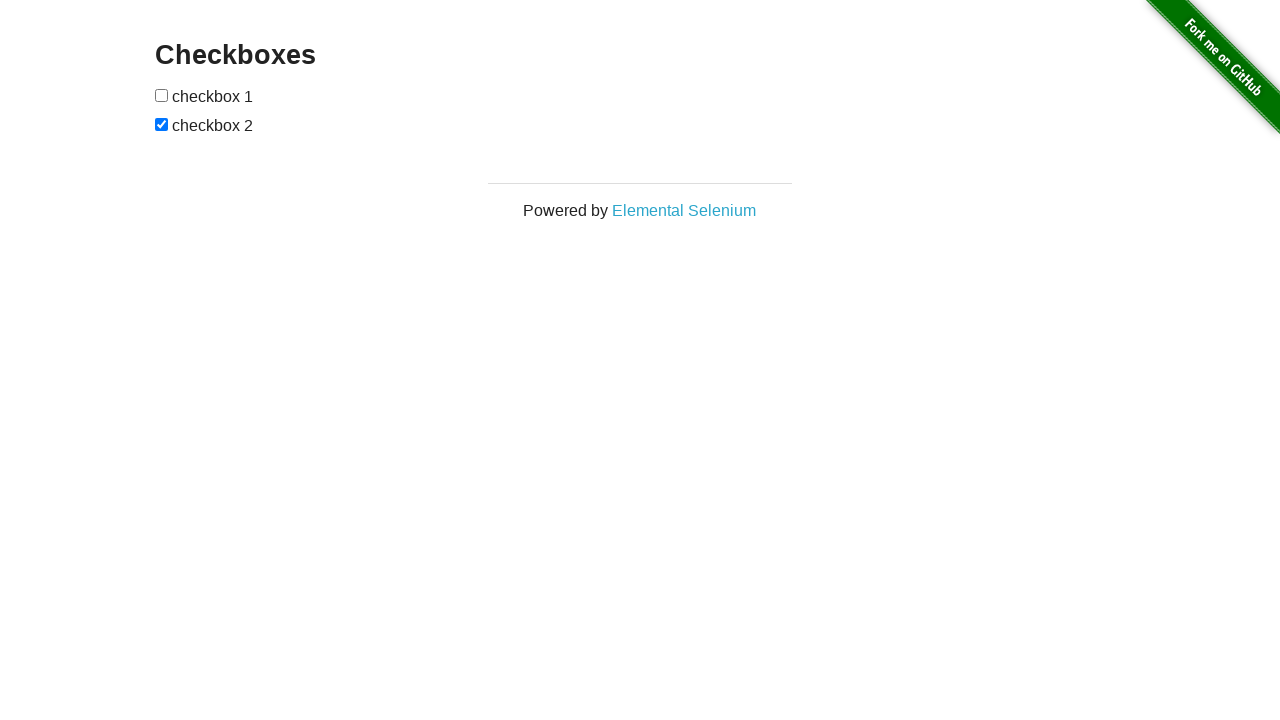

Located second checkbox element
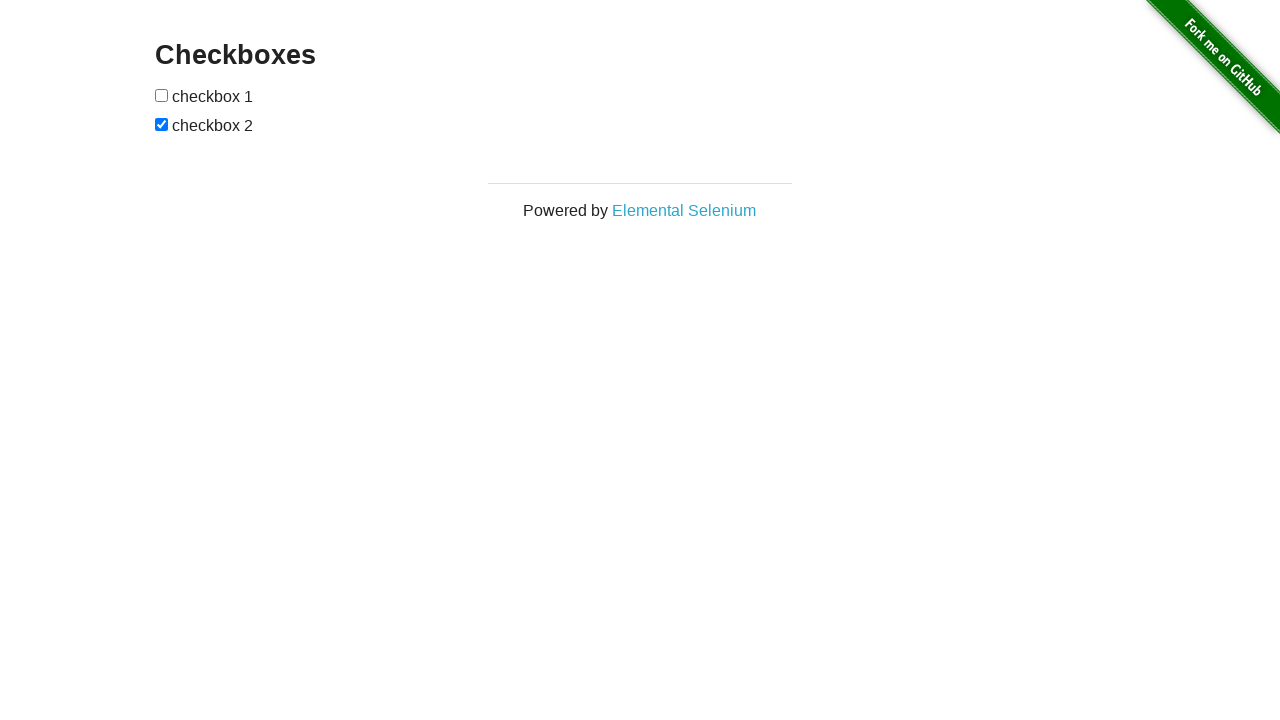

Checked if first checkbox is selected
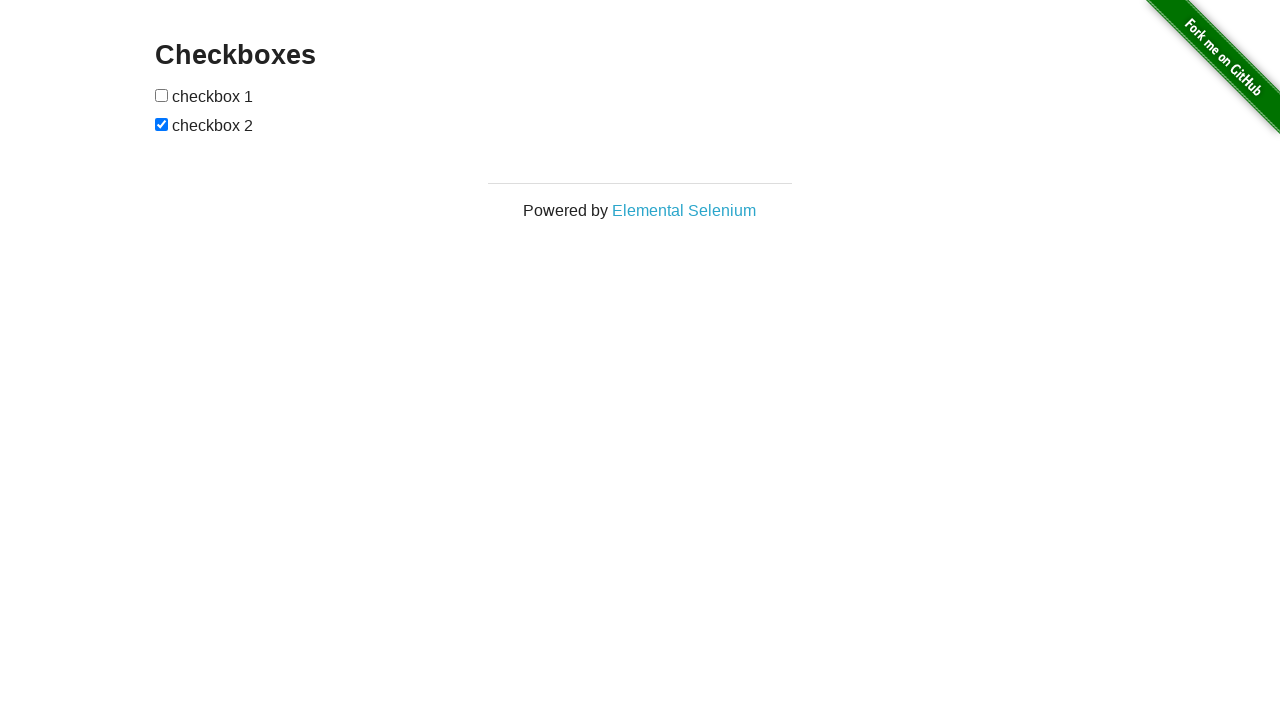

Clicked first checkbox to select it at (162, 95) on (//input[@type='checkbox'])[1]
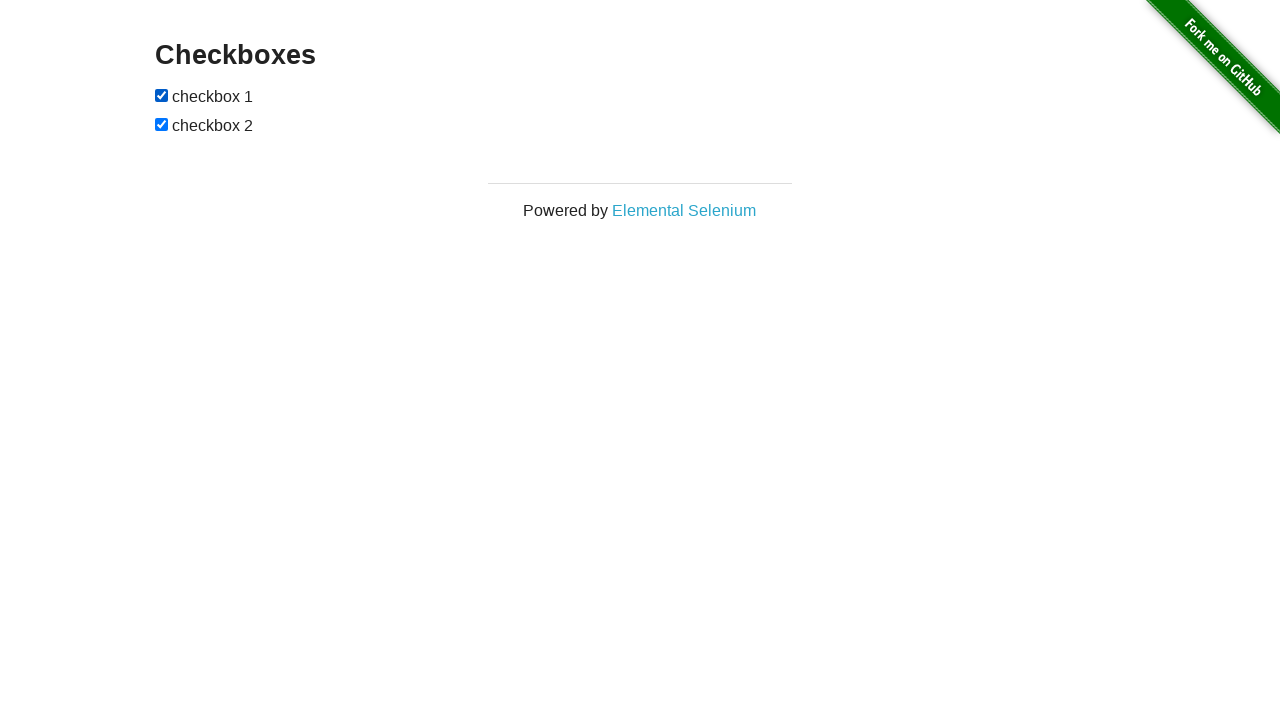

Second checkbox is already selected
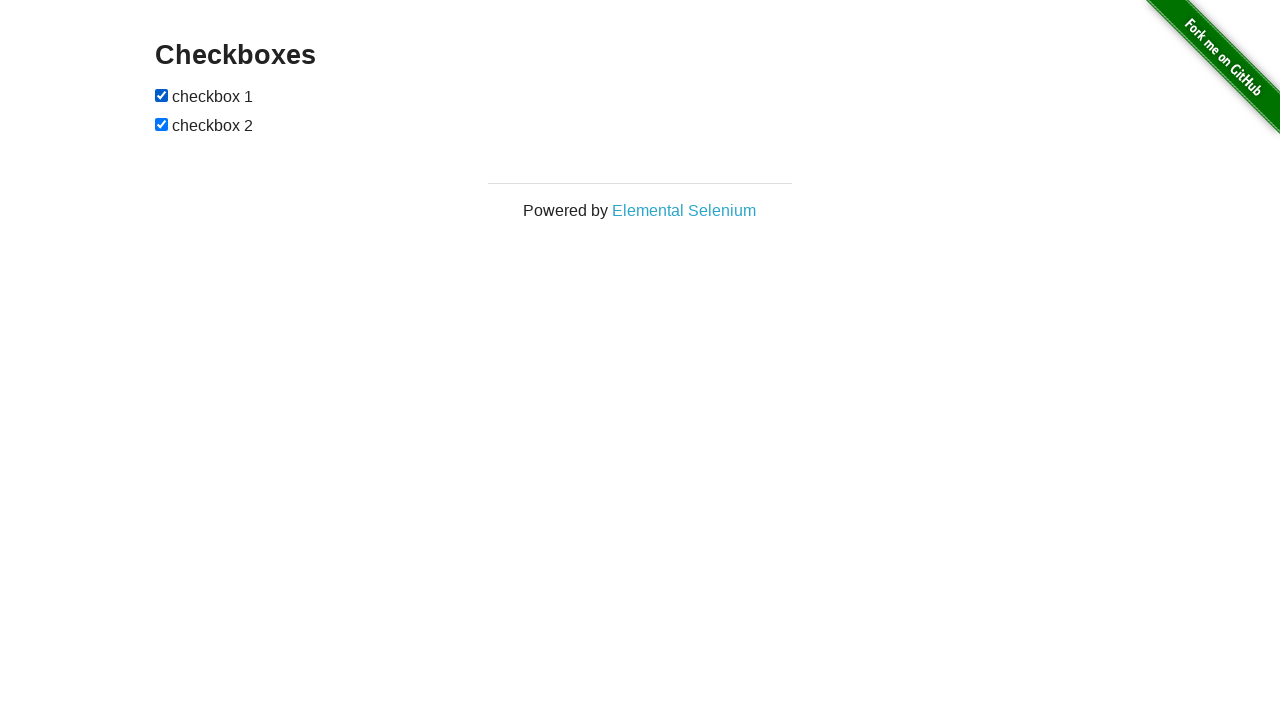

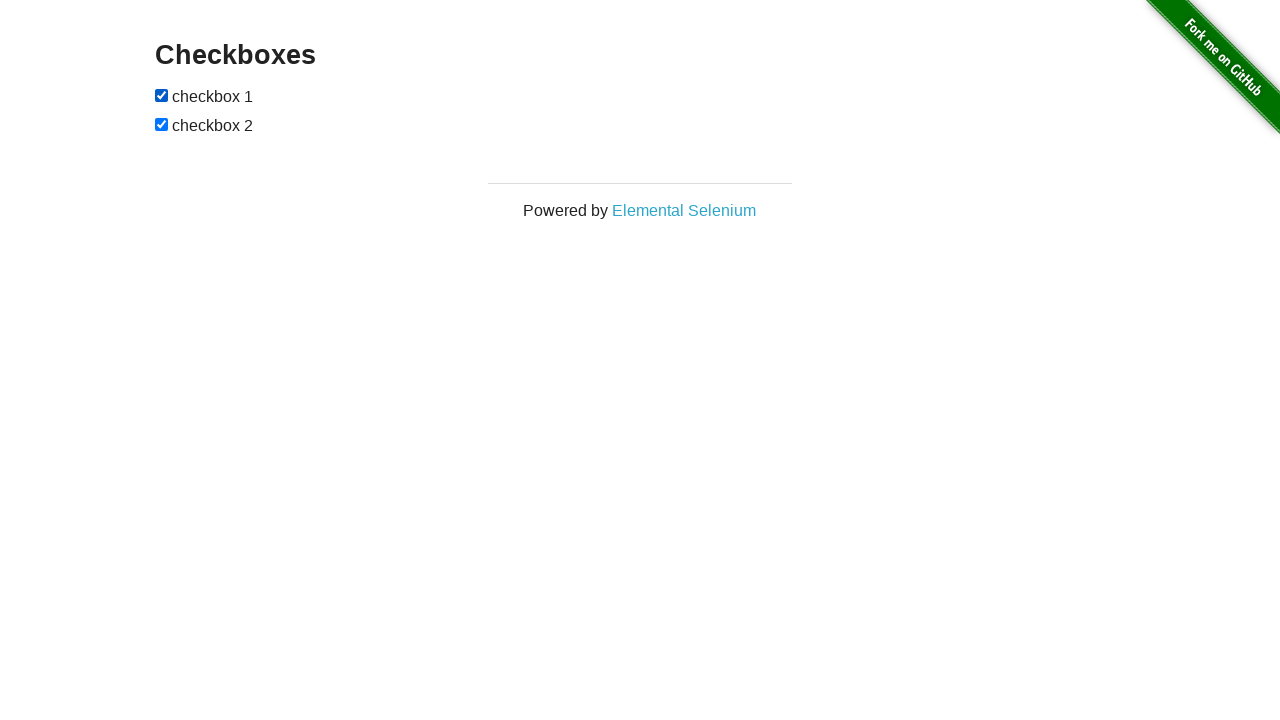